Tests a math calculation form by reading two numbers, calculating their sum, selecting the result from a dropdown, and submitting the form

Starting URL: https://suninjuly.github.io/selects1.html

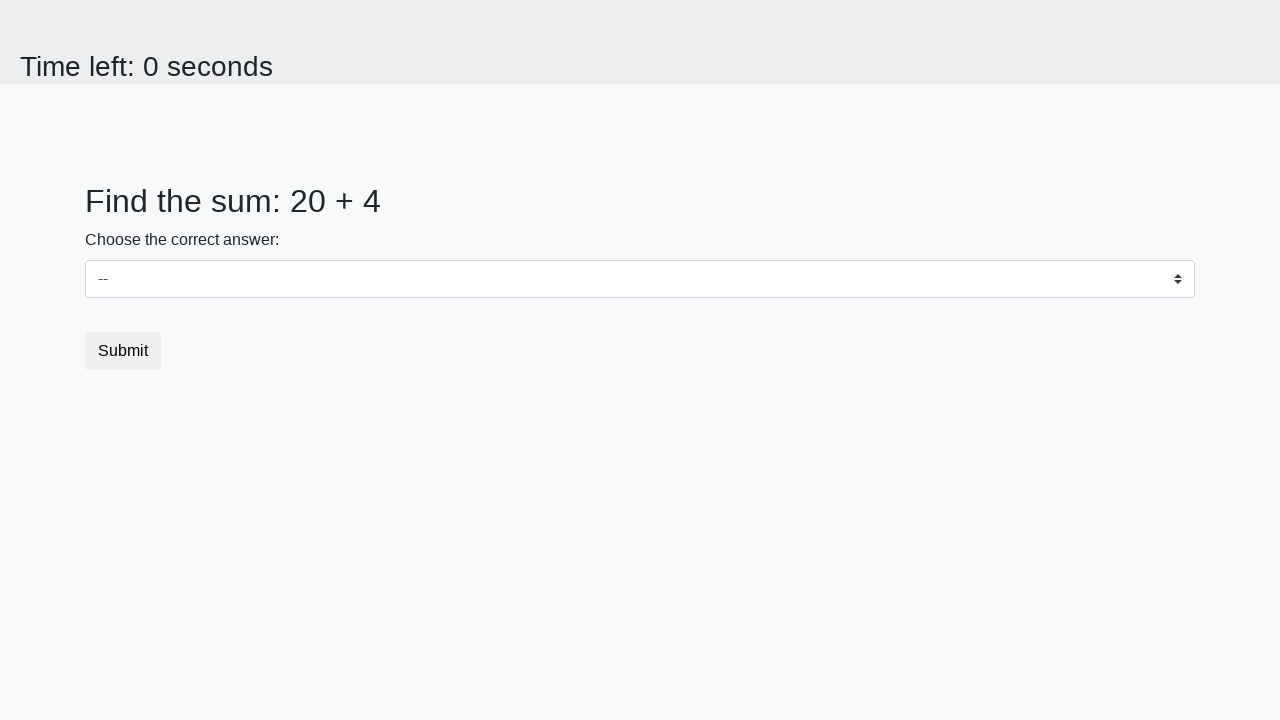

Retrieved first number from #num1 element
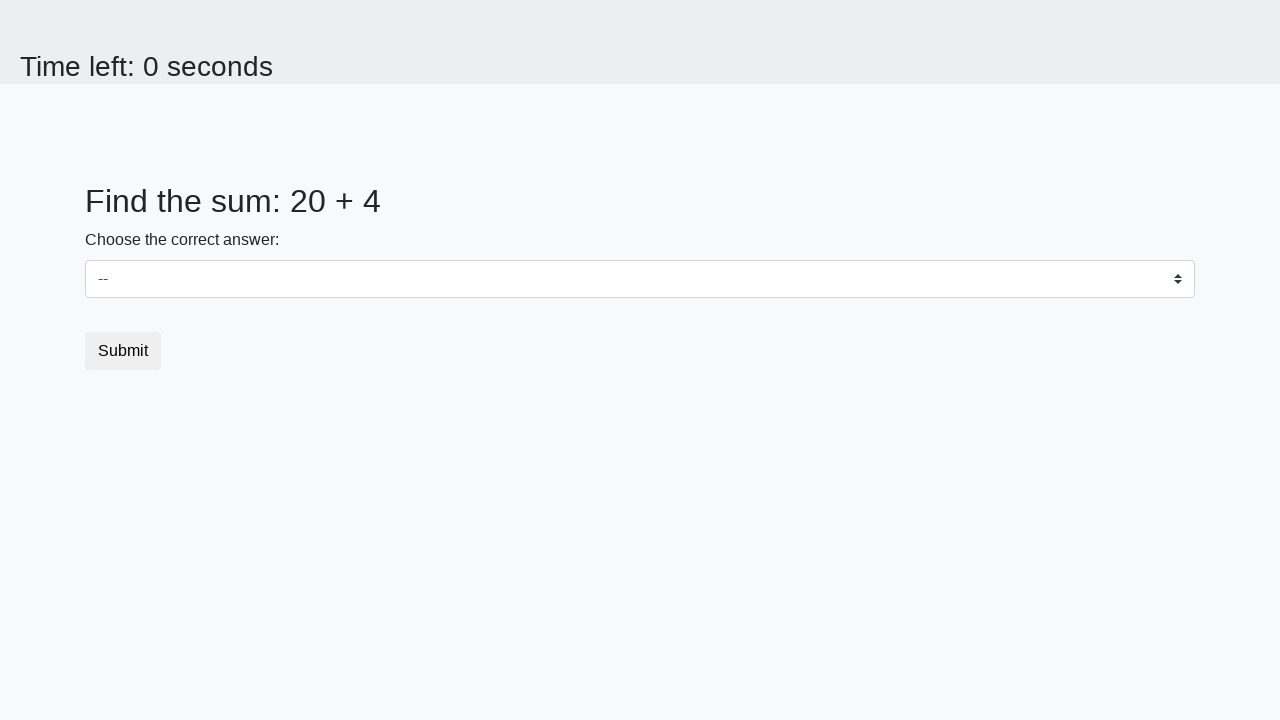

Retrieved second number from #num2 element
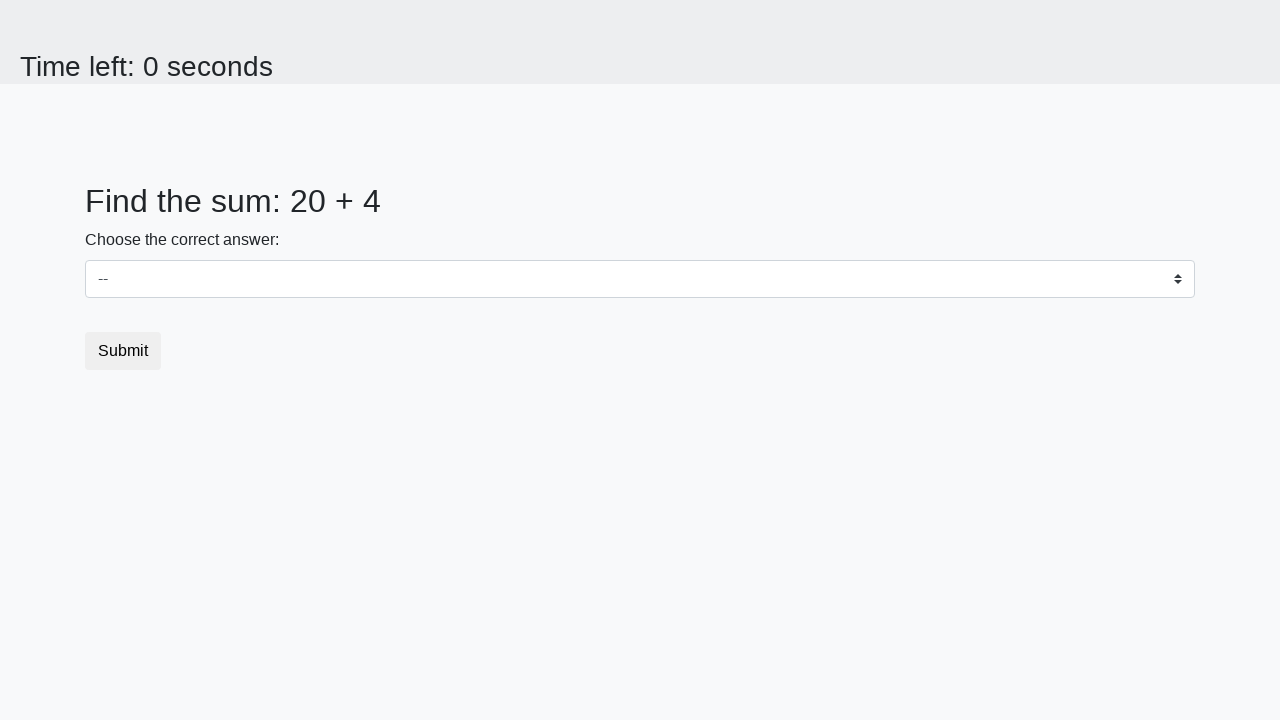

Calculated sum: 20 + 4 = 24
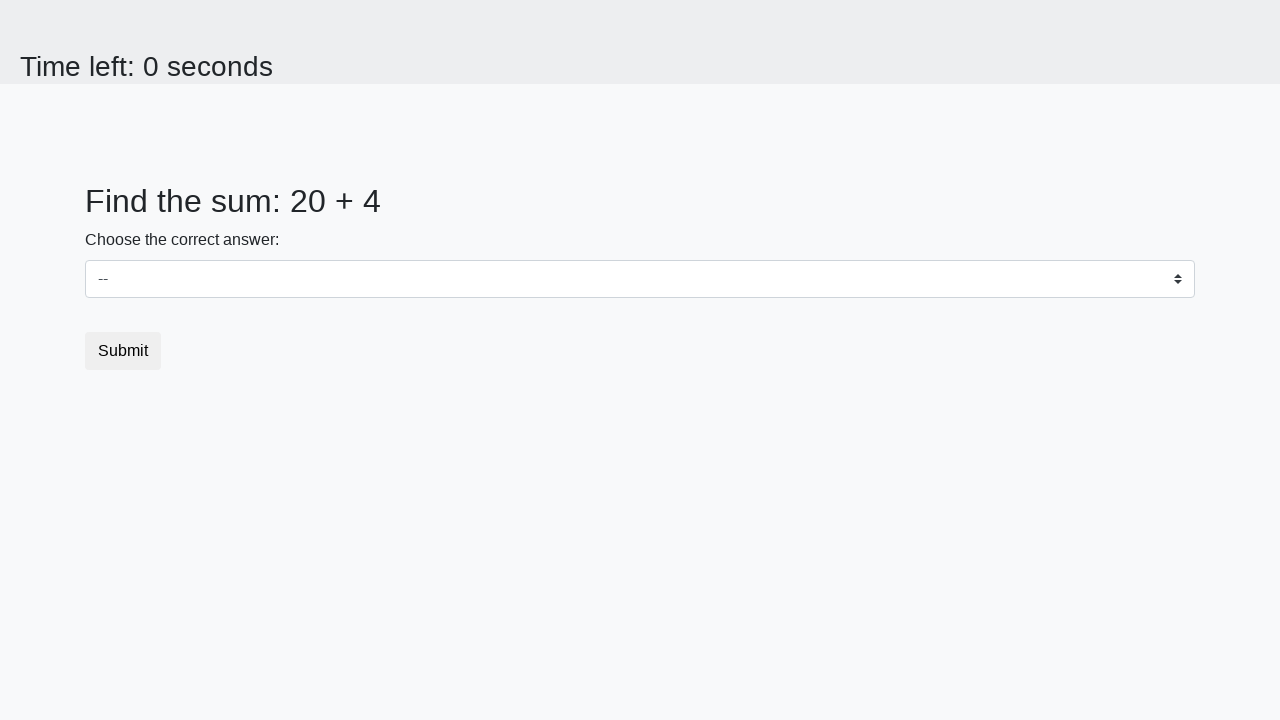

Selected 24 from dropdown on #dropdown
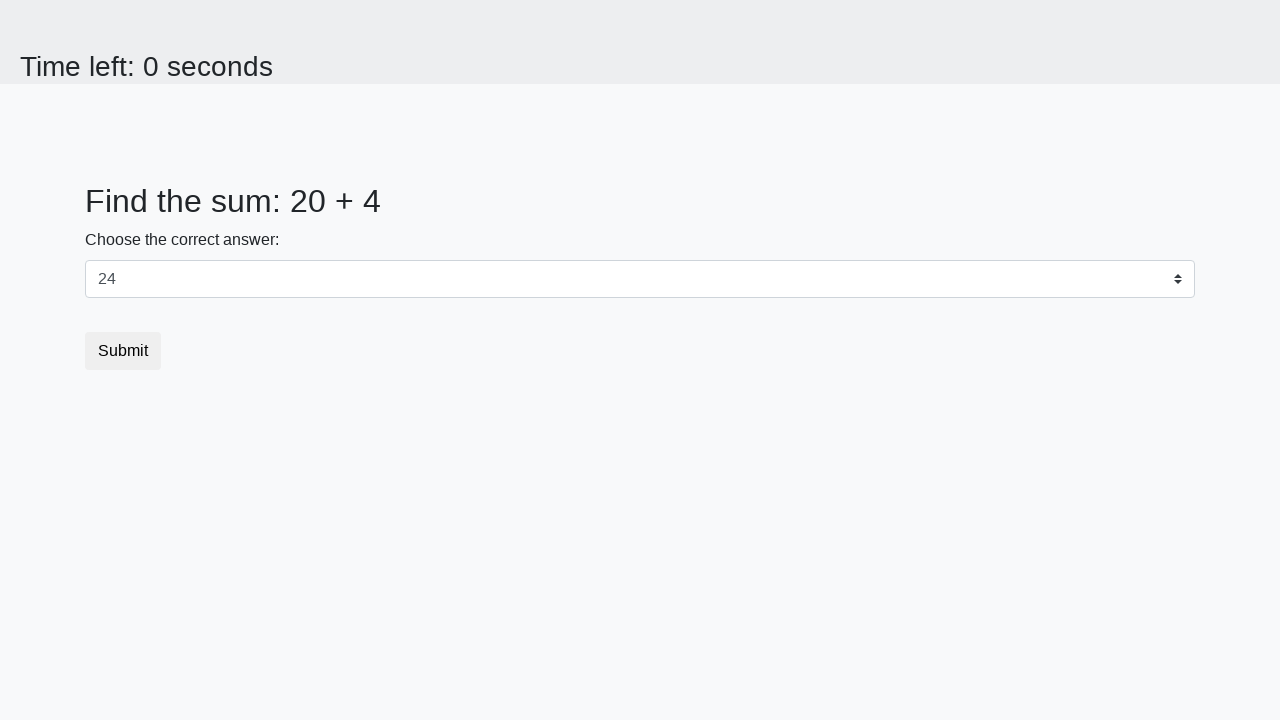

Clicked submit button to submit the form at (123, 351) on button.btn-default
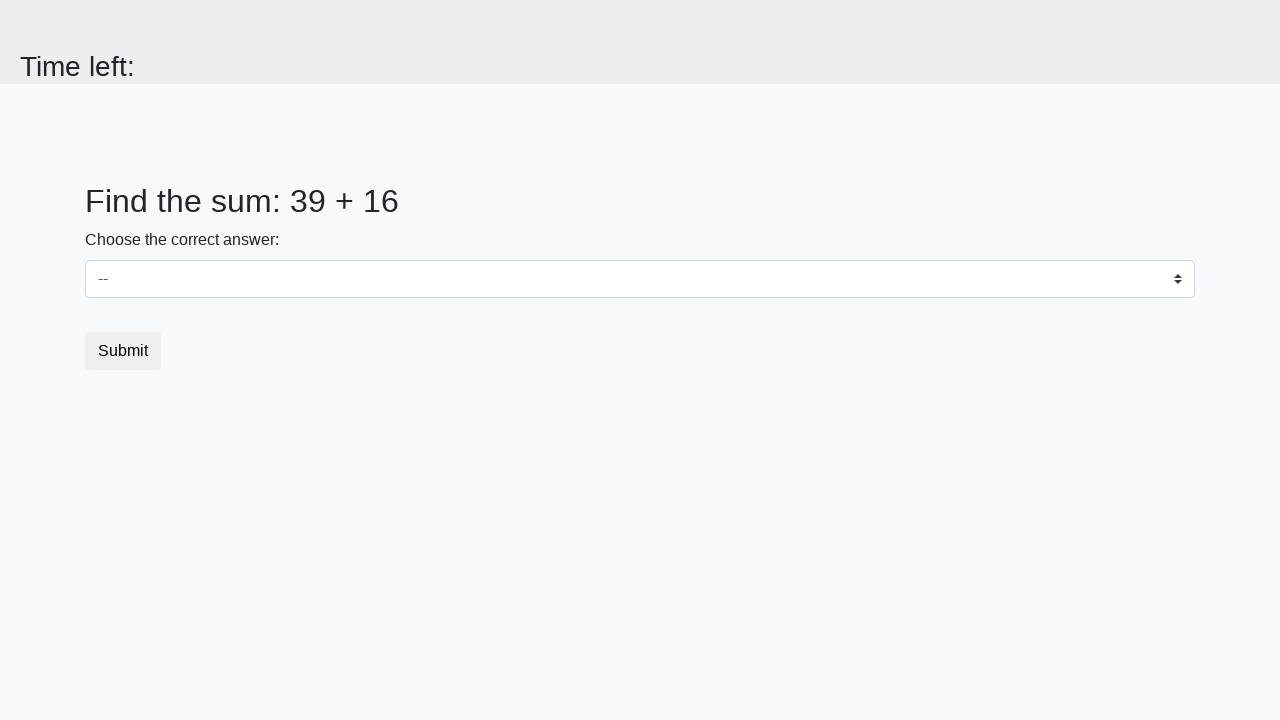

Waited for form submission result
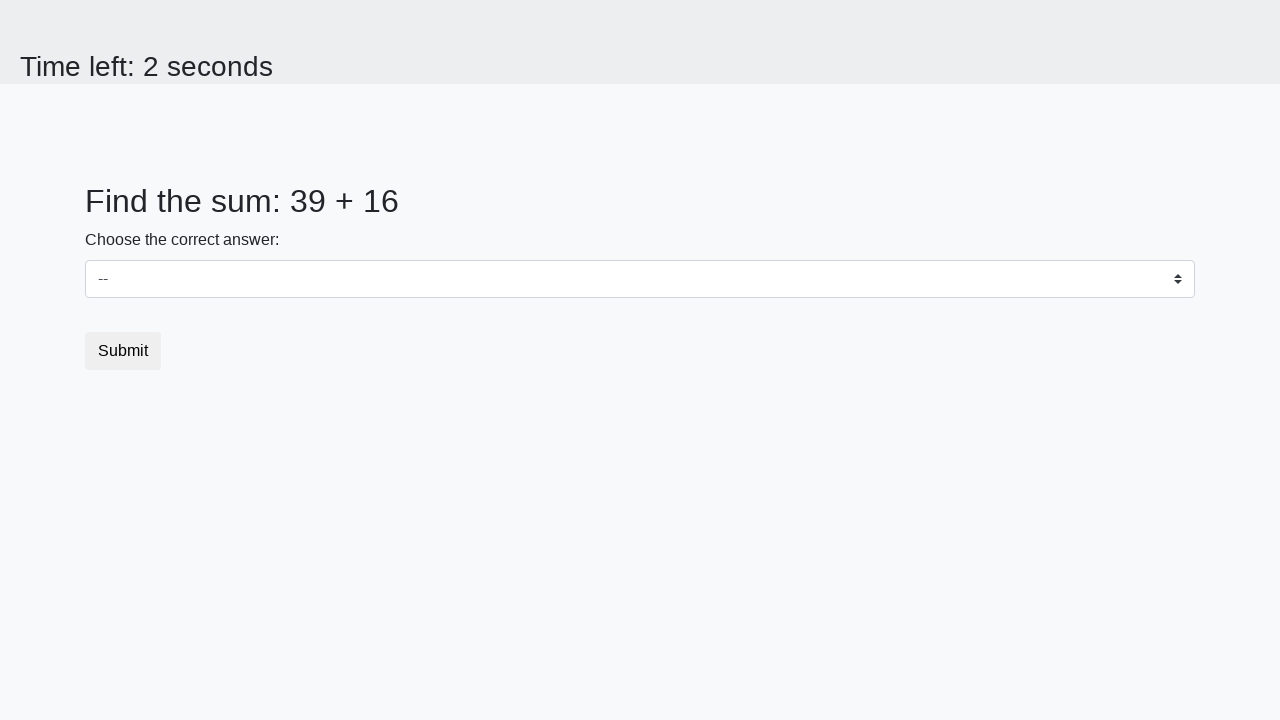

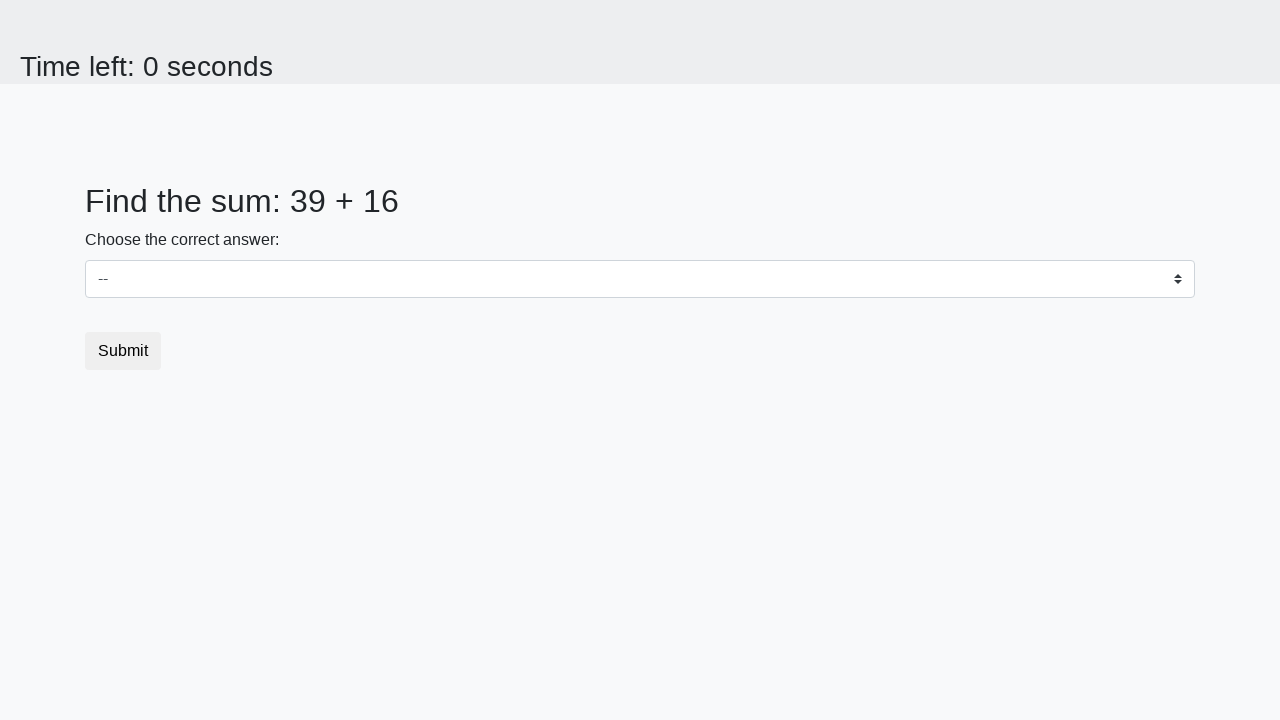